Tests marking all todo items as completed using the "Mark all as complete" checkbox.

Starting URL: https://demo.playwright.dev/todomvc/#/

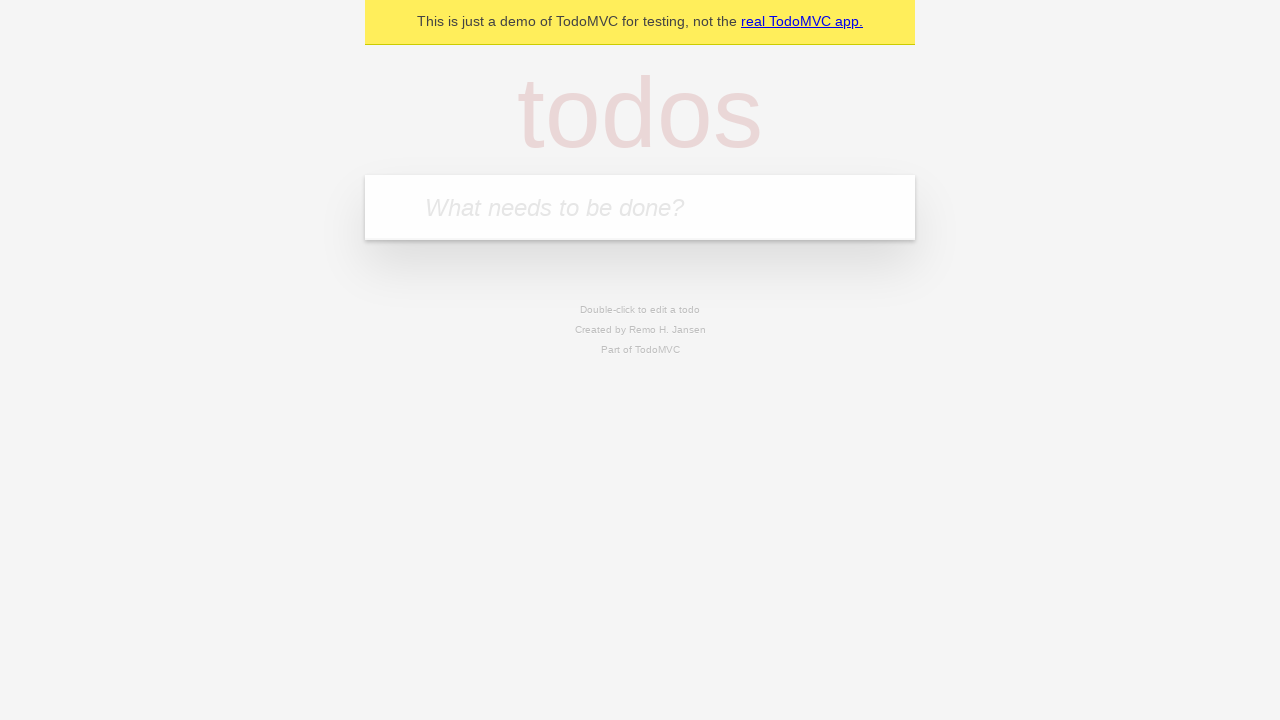

Filled todo input with 'buy some cheese' on internal:attr=[placeholder="What needs to be done?"i]
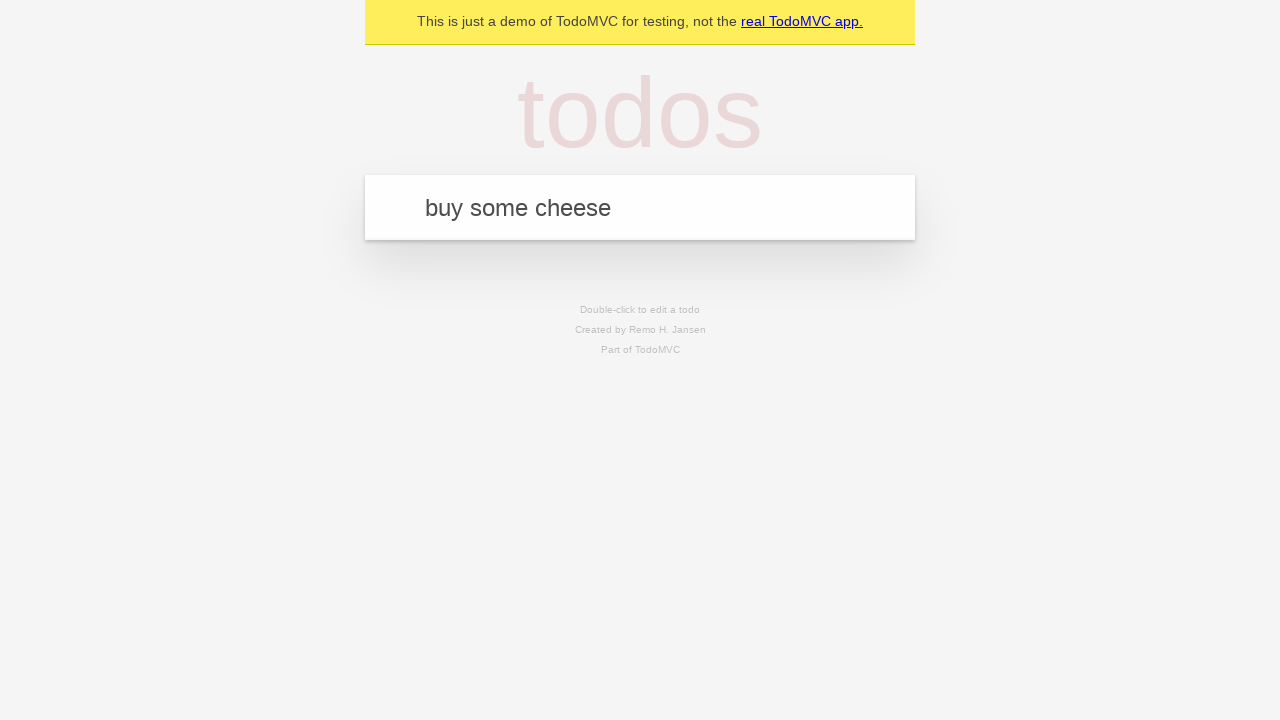

Pressed Enter to add first todo item on internal:attr=[placeholder="What needs to be done?"i]
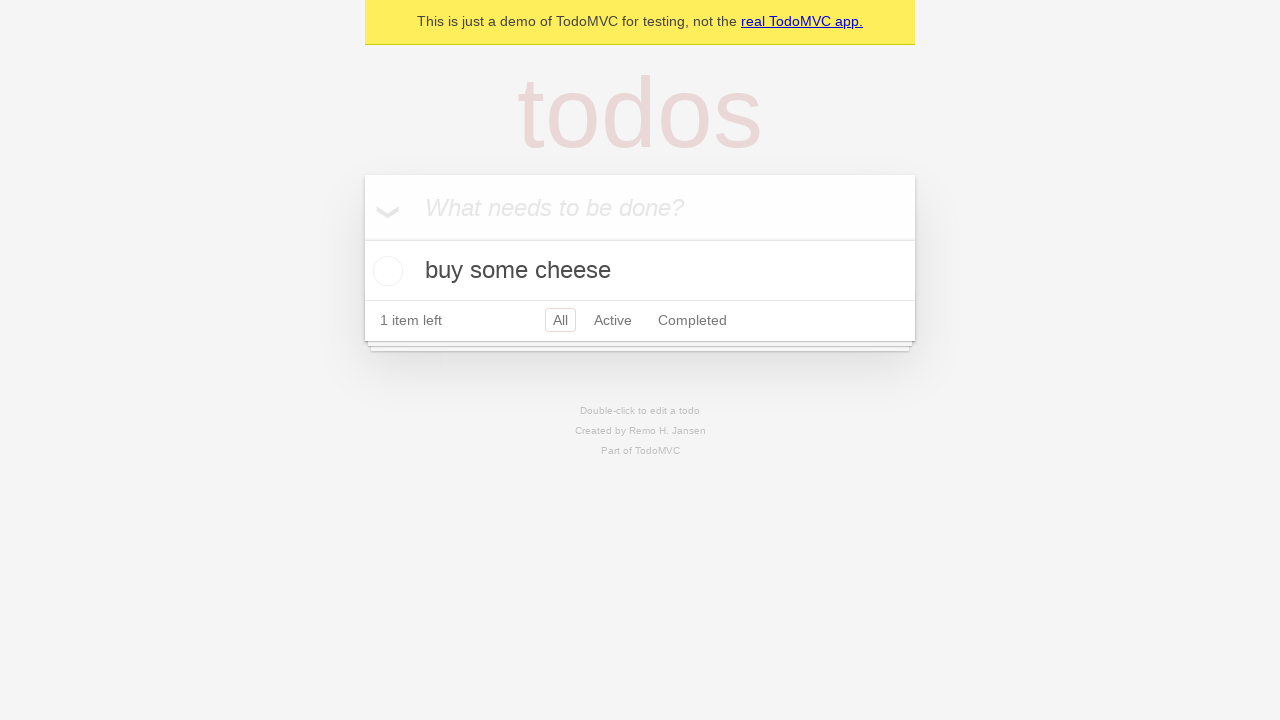

Filled todo input with 'feed the cat' on internal:attr=[placeholder="What needs to be done?"i]
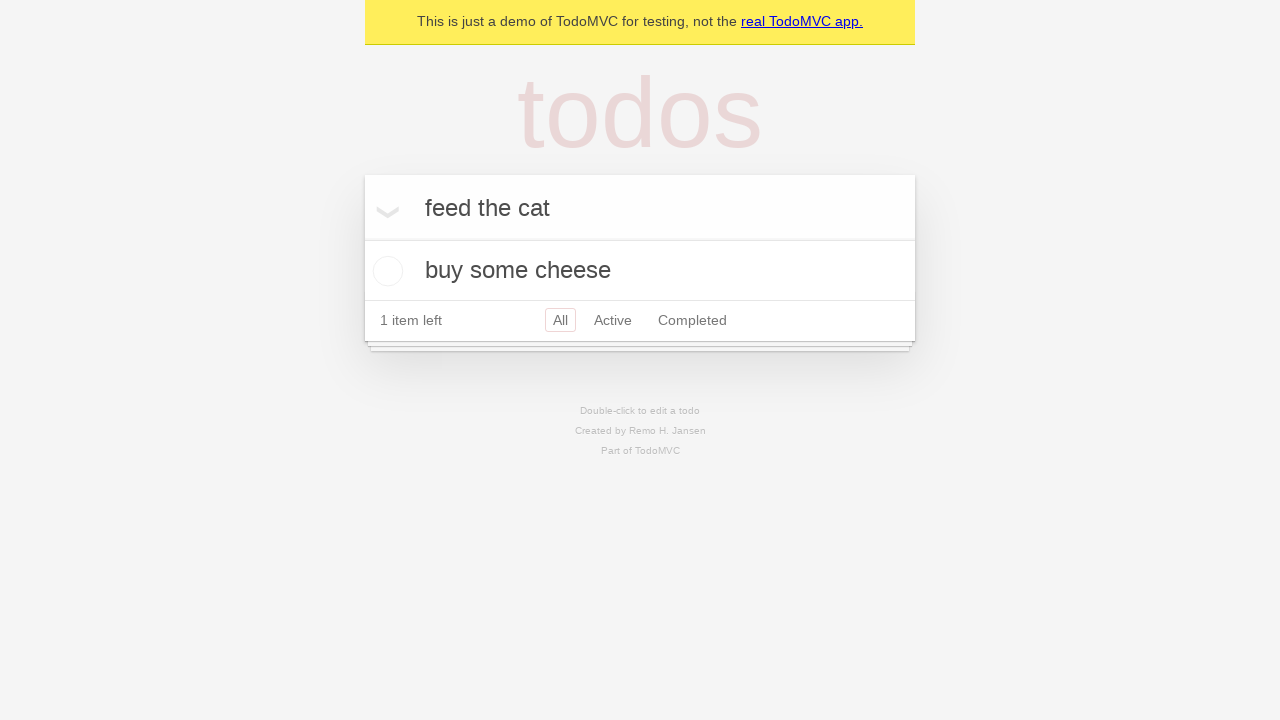

Pressed Enter to add second todo item on internal:attr=[placeholder="What needs to be done?"i]
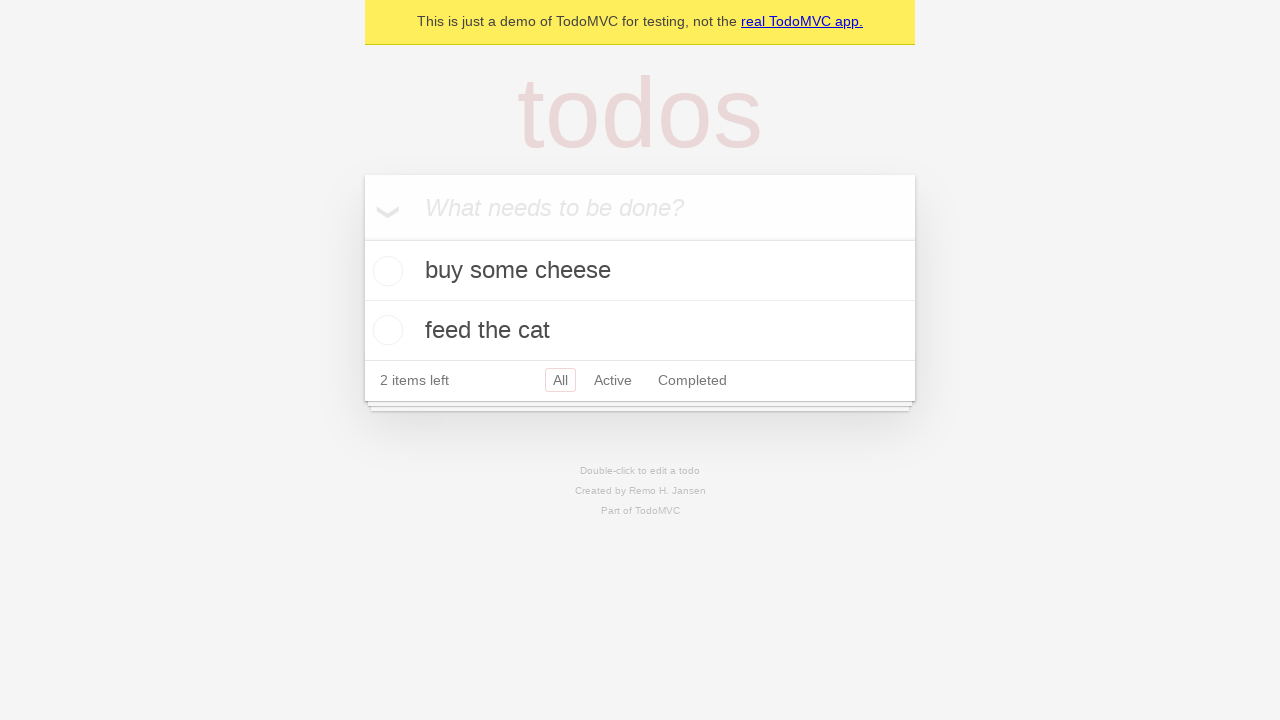

Filled todo input with 'book a doctors appointment' on internal:attr=[placeholder="What needs to be done?"i]
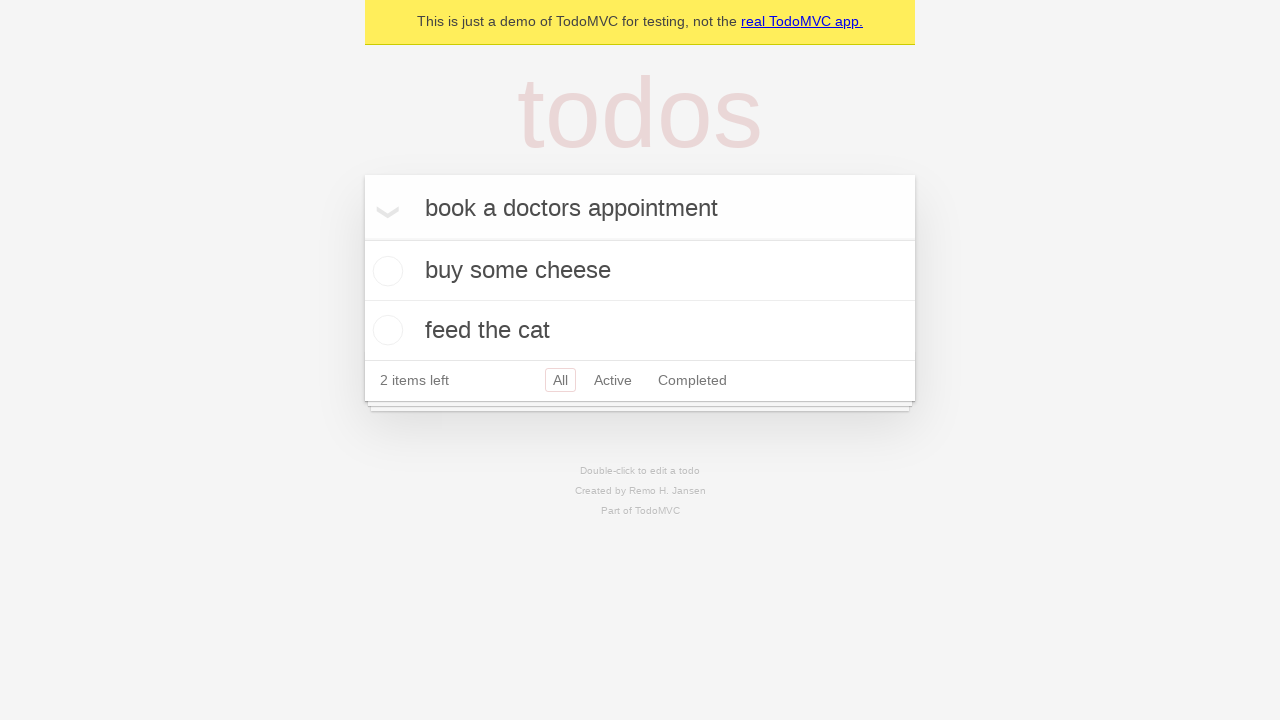

Pressed Enter to add third todo item on internal:attr=[placeholder="What needs to be done?"i]
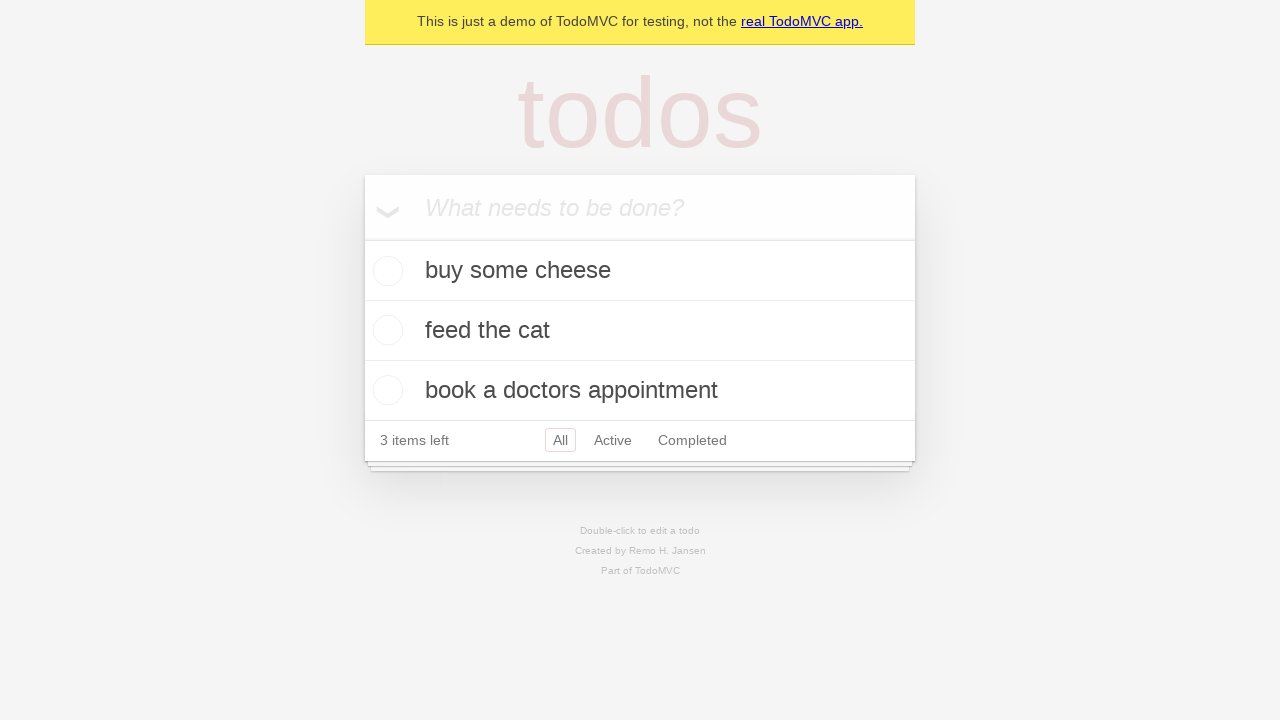

Clicked 'Mark all as complete' checkbox to complete all todo items at (362, 238) on internal:label="Mark all as complete"i
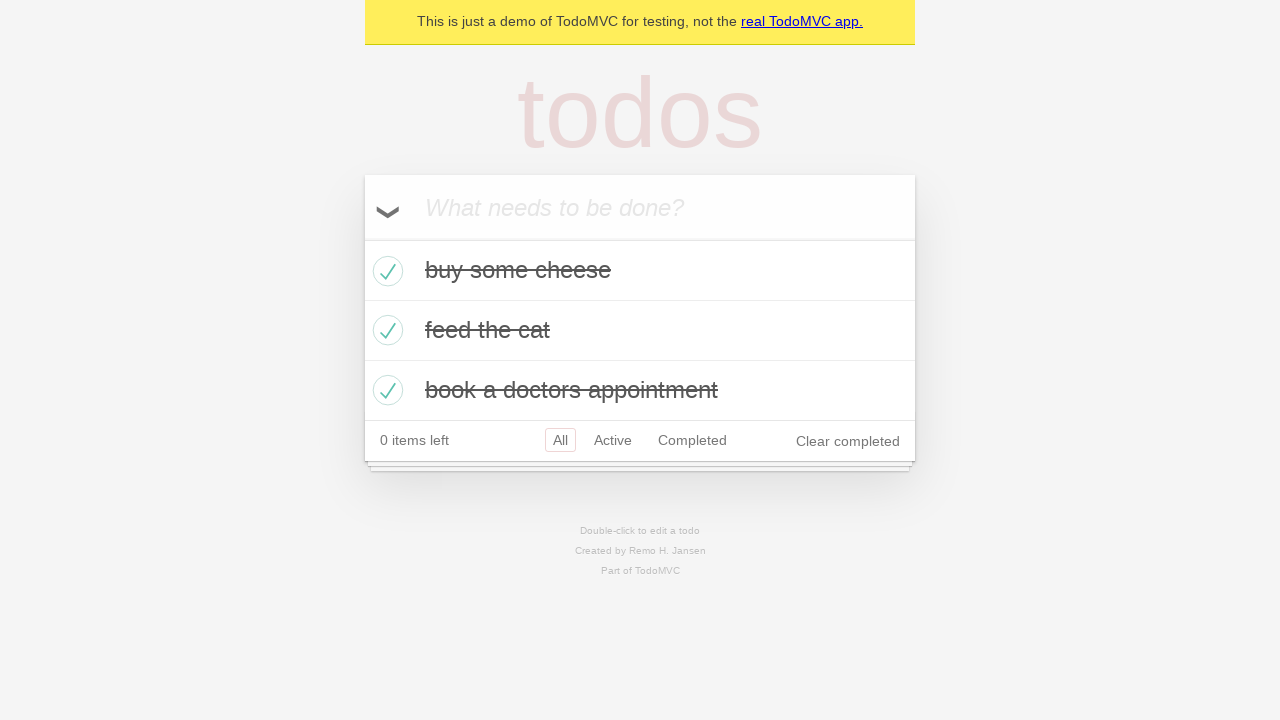

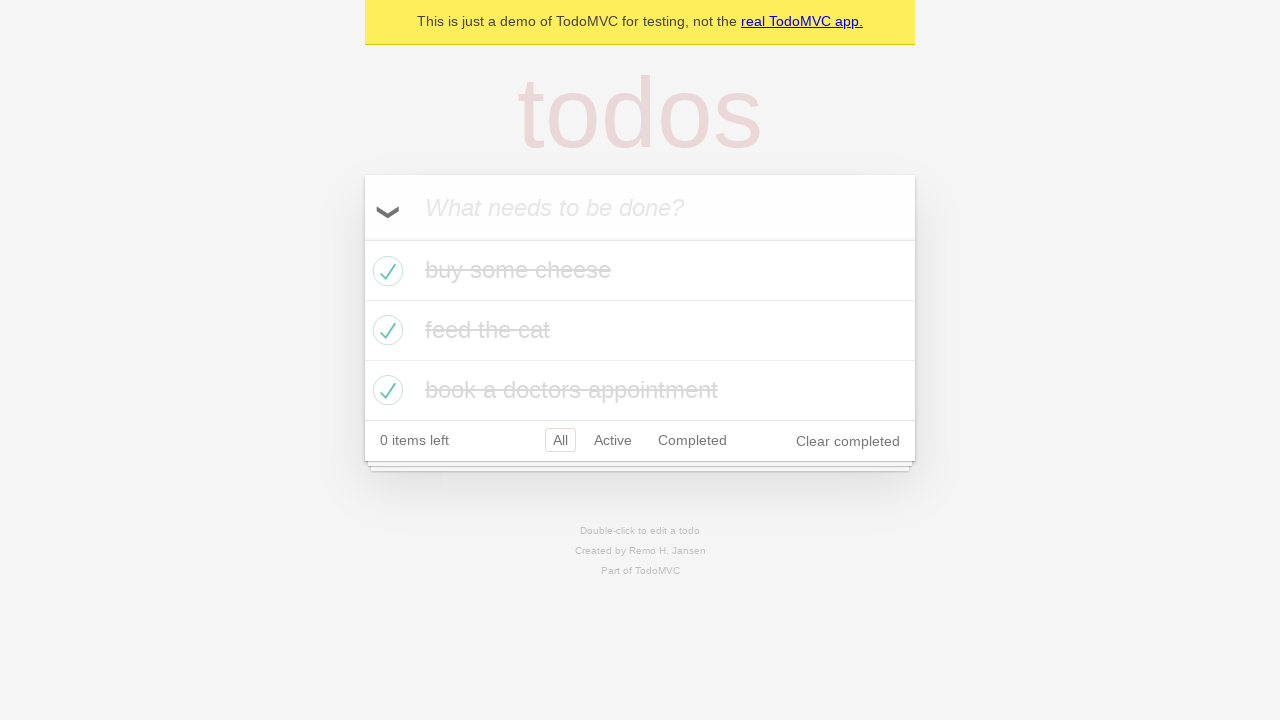